Tests hover functionality by moving the mouse over an avatar image and verifying that the hidden user name label becomes visible

Starting URL: https://the-internet.herokuapp.com/hovers

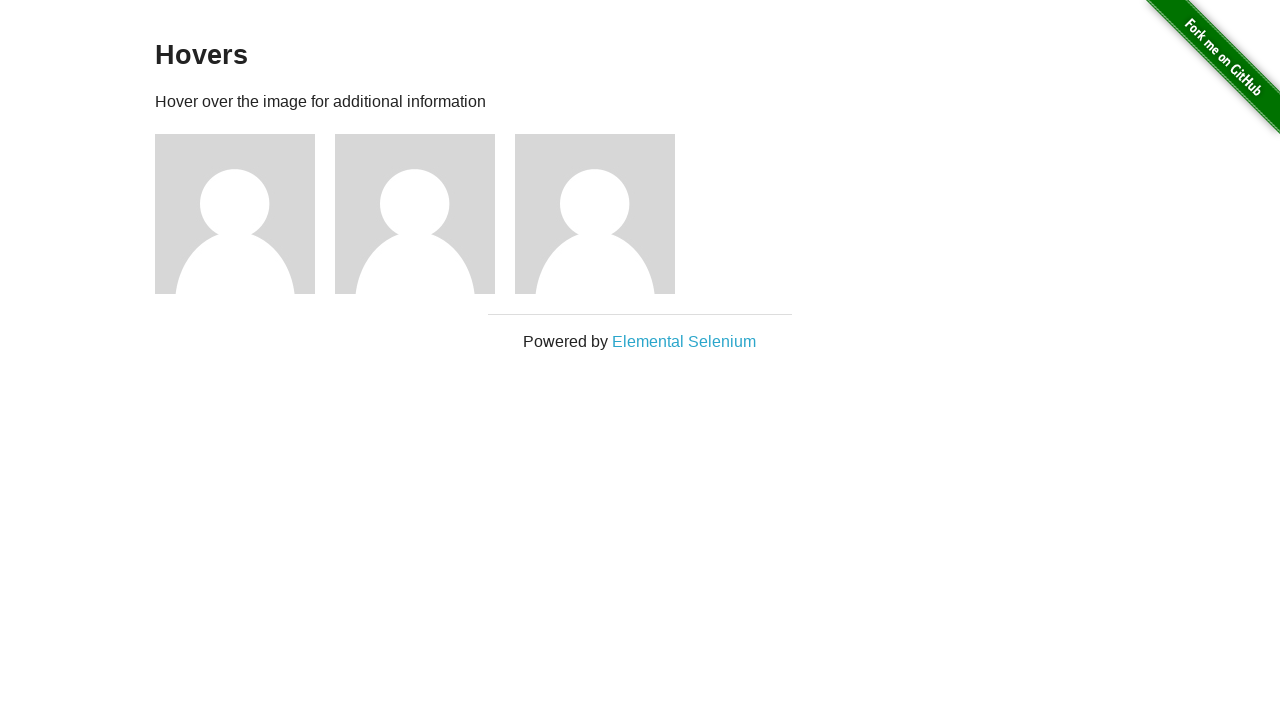

Waited for avatar images to load
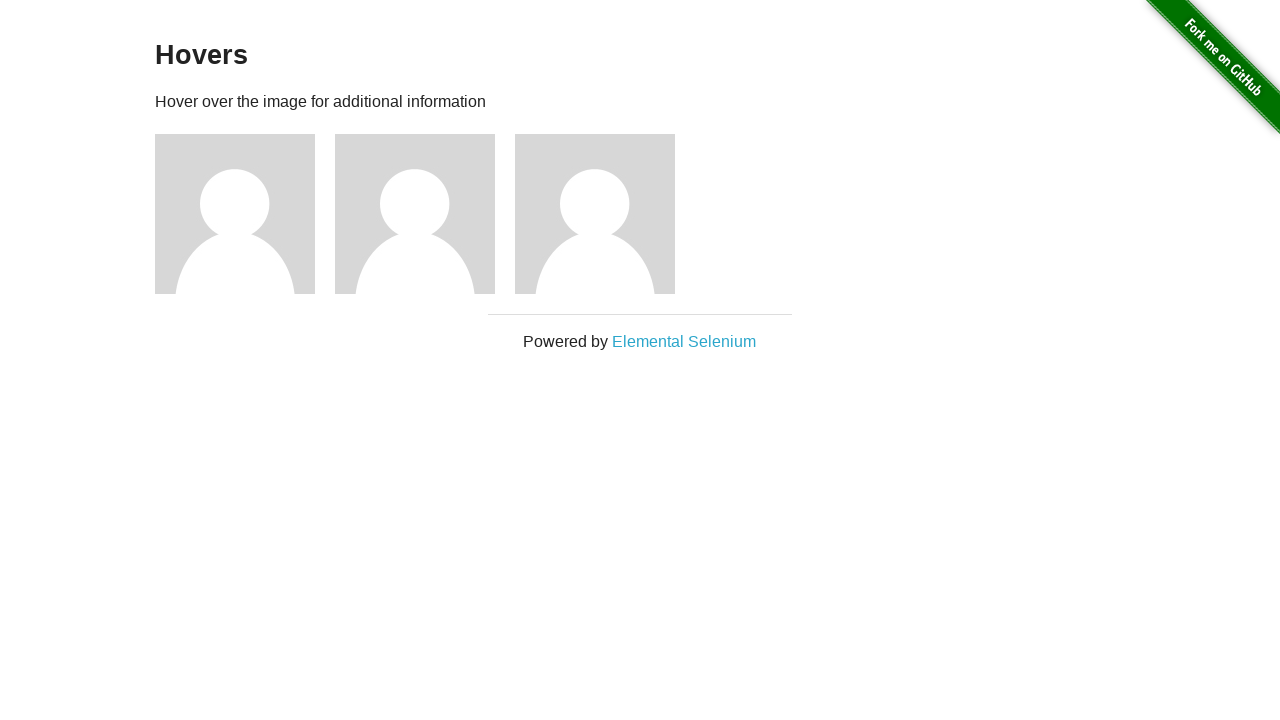

Selected random avatar index: 0
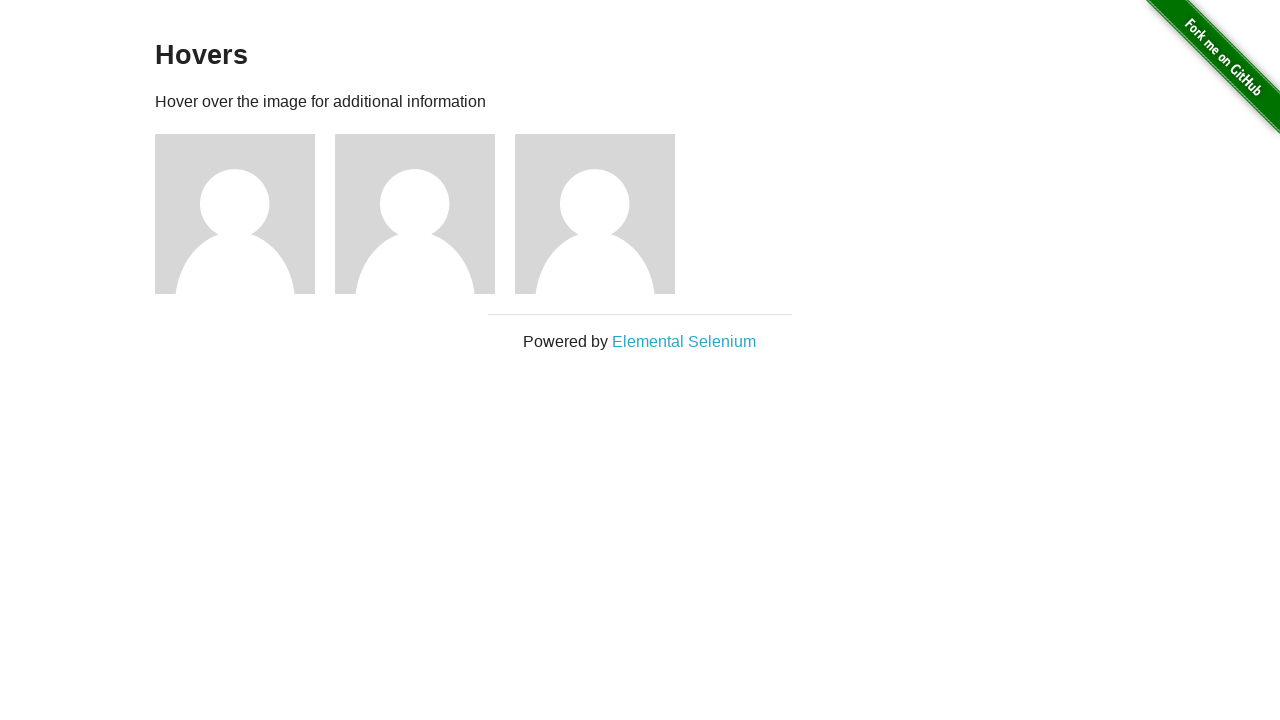

Hovered over avatar at index 0 at (235, 214) on div.figure > img >> nth=0
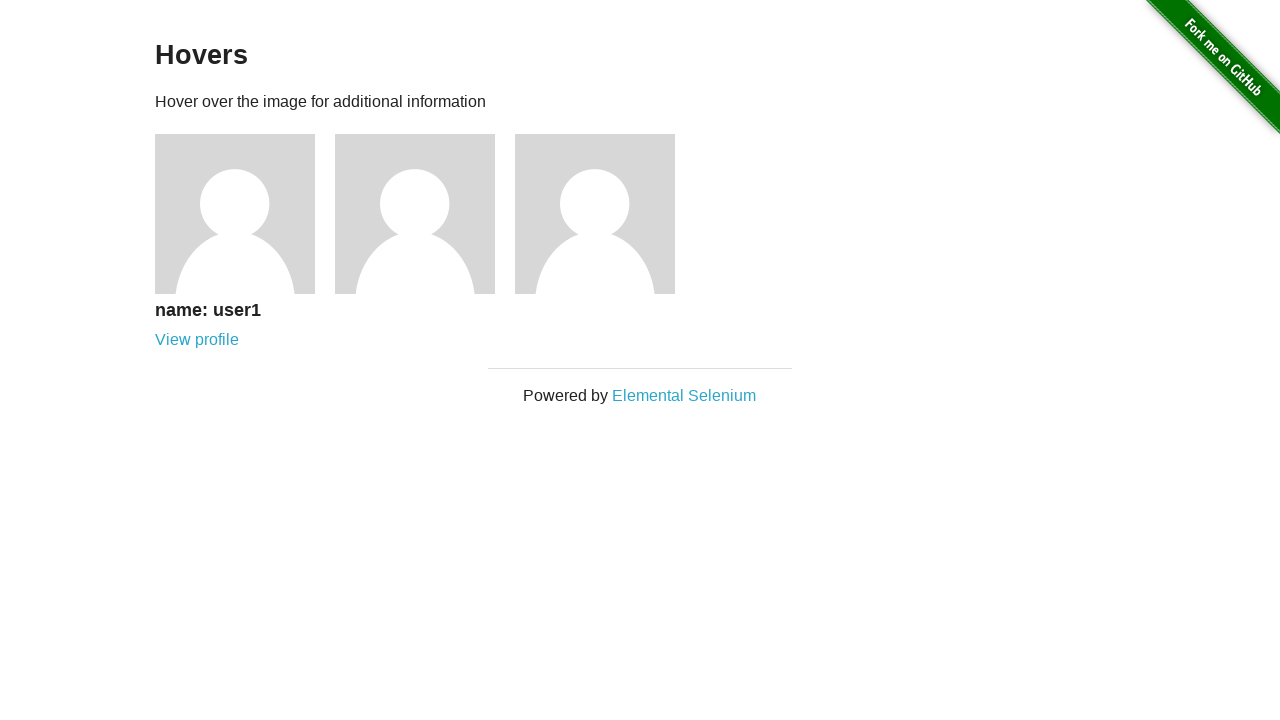

Retrieved displayed name: 'name: user1' for hovered avatar
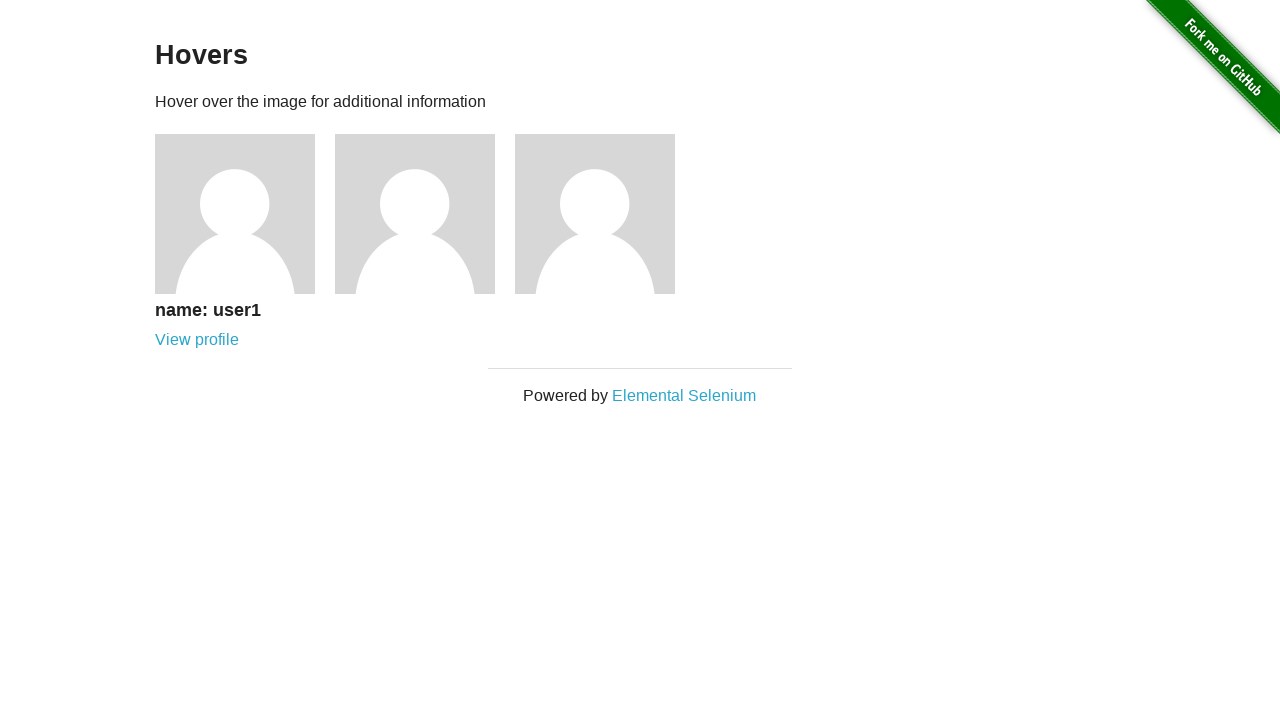

Assertion passed: displayed name matches expected value 'name: user1'
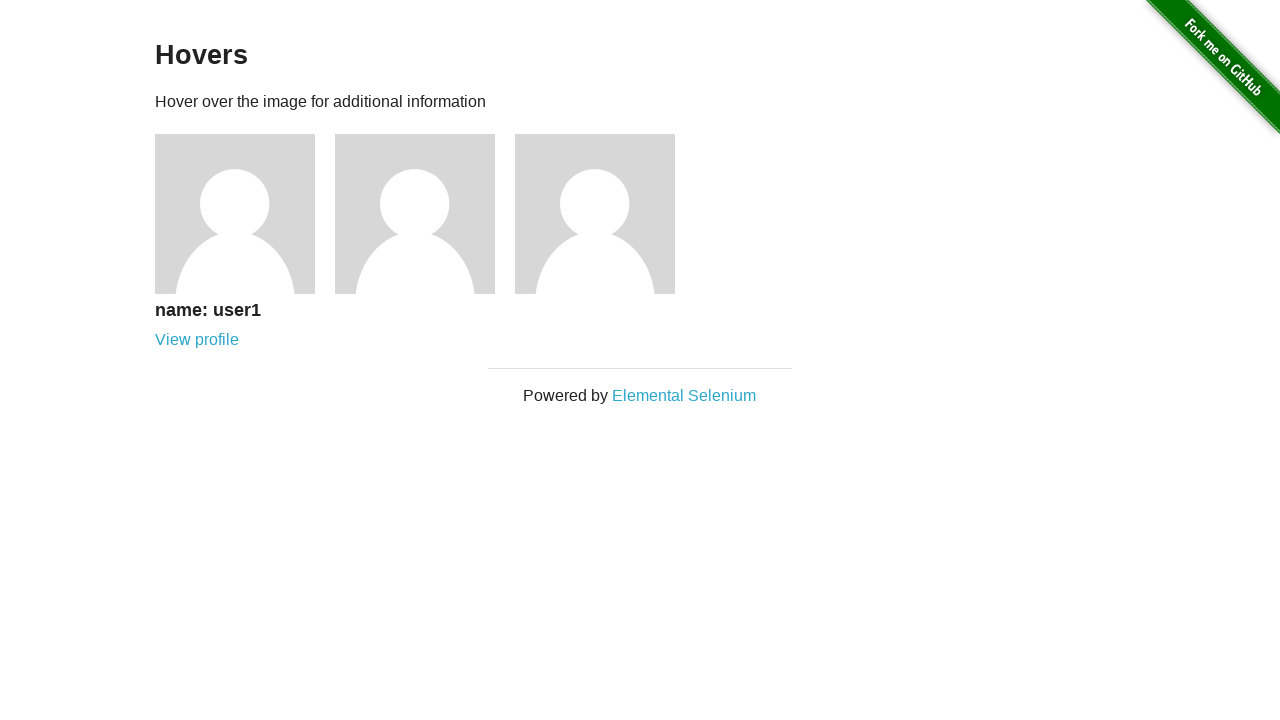

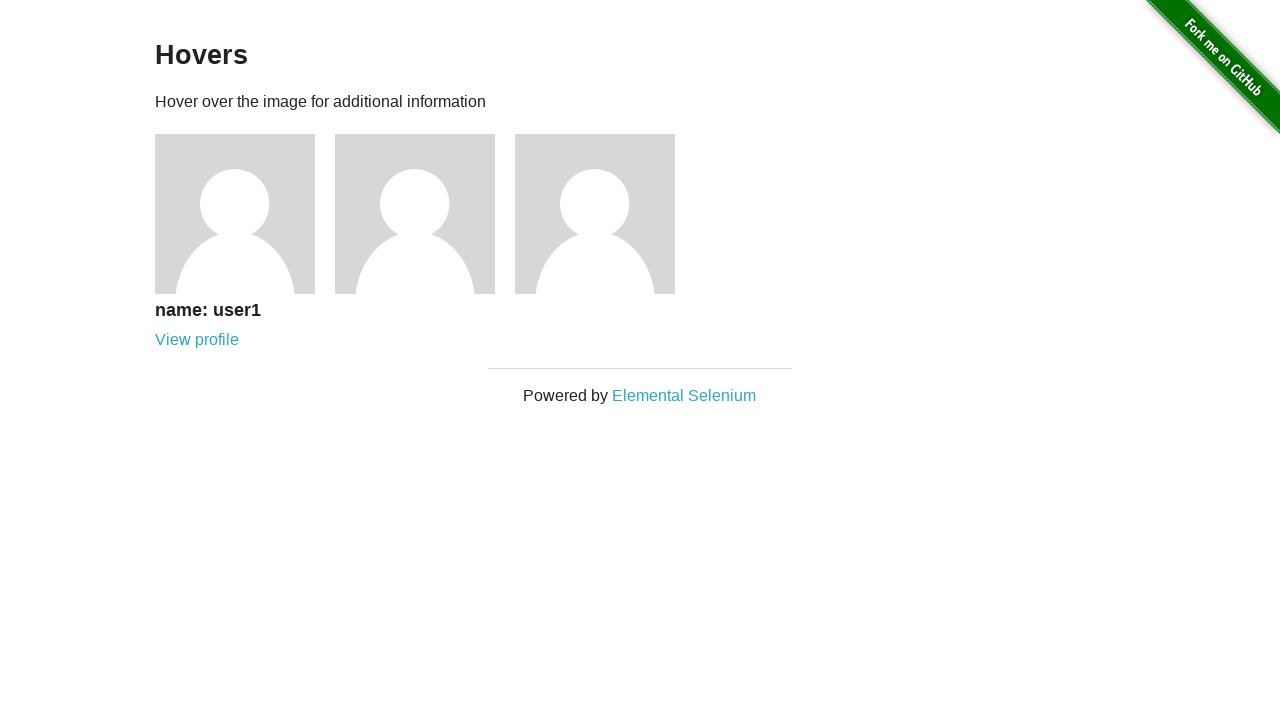